Tests the autocomplete widget on jQuery UI by typing in the input field and selecting an autocomplete suggestion

Starting URL: https://jqueryui.com/autocomplete/

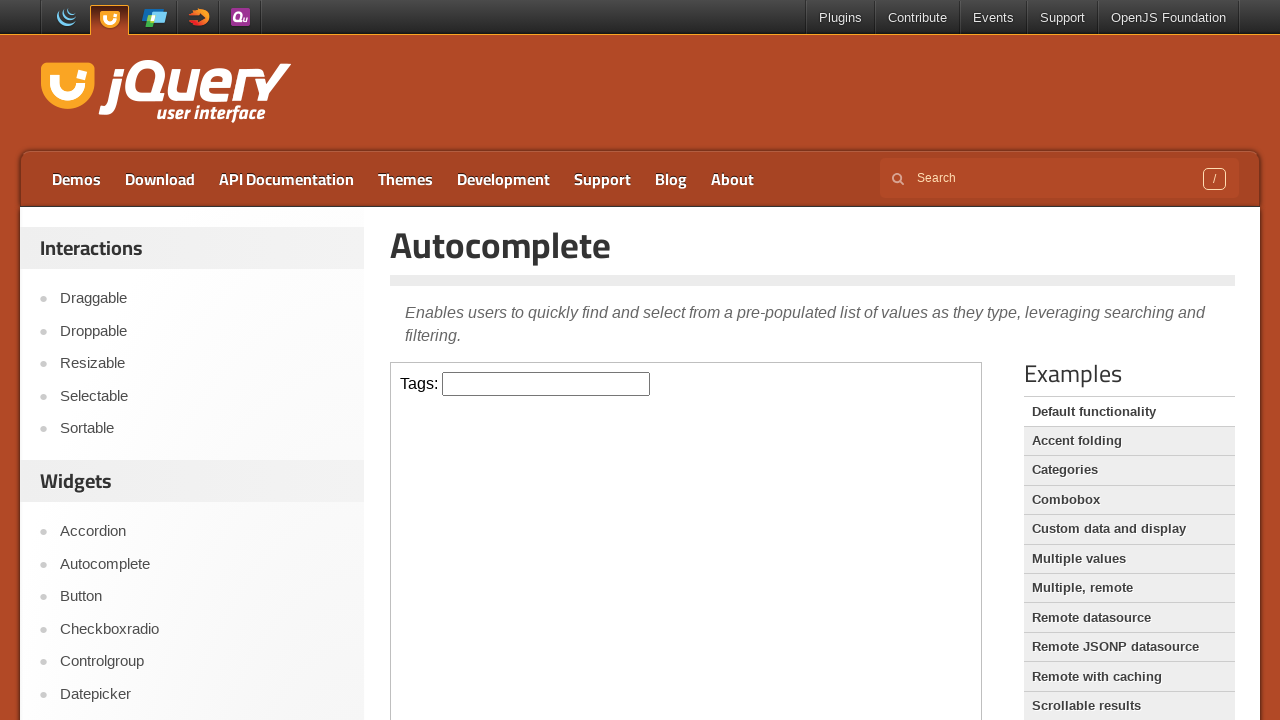

Located demo iframe
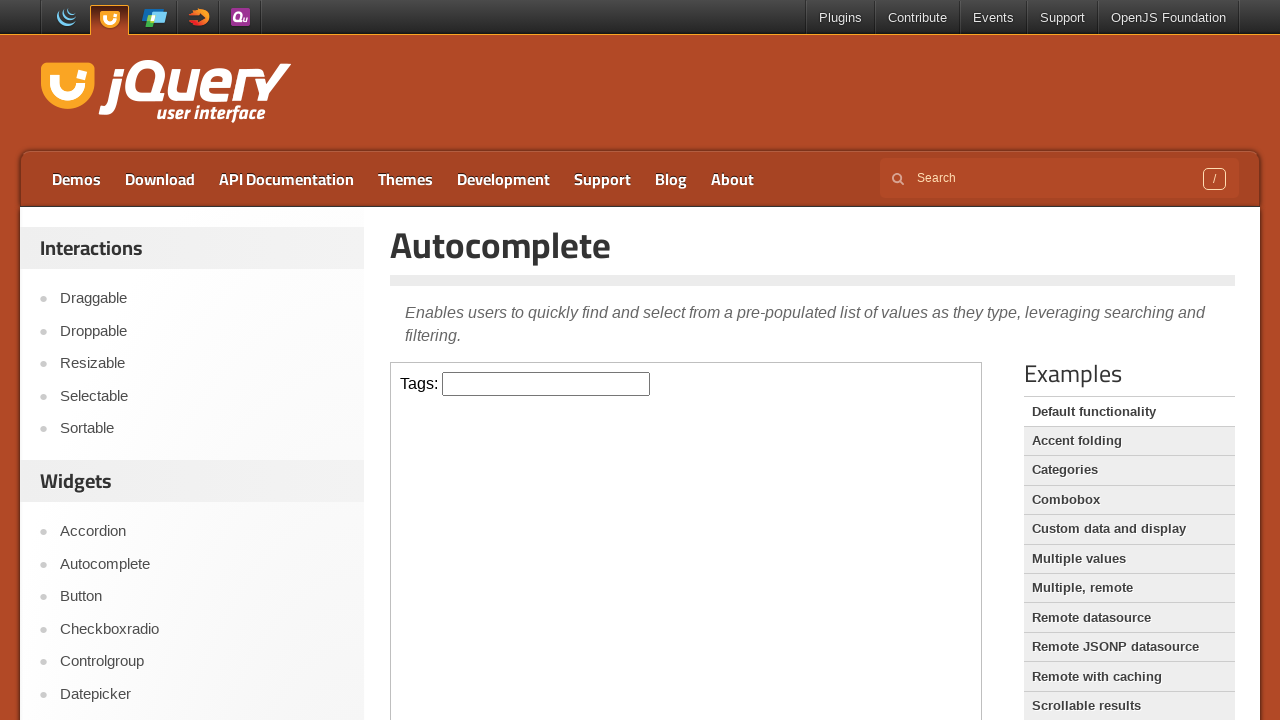

Located autocomplete input field
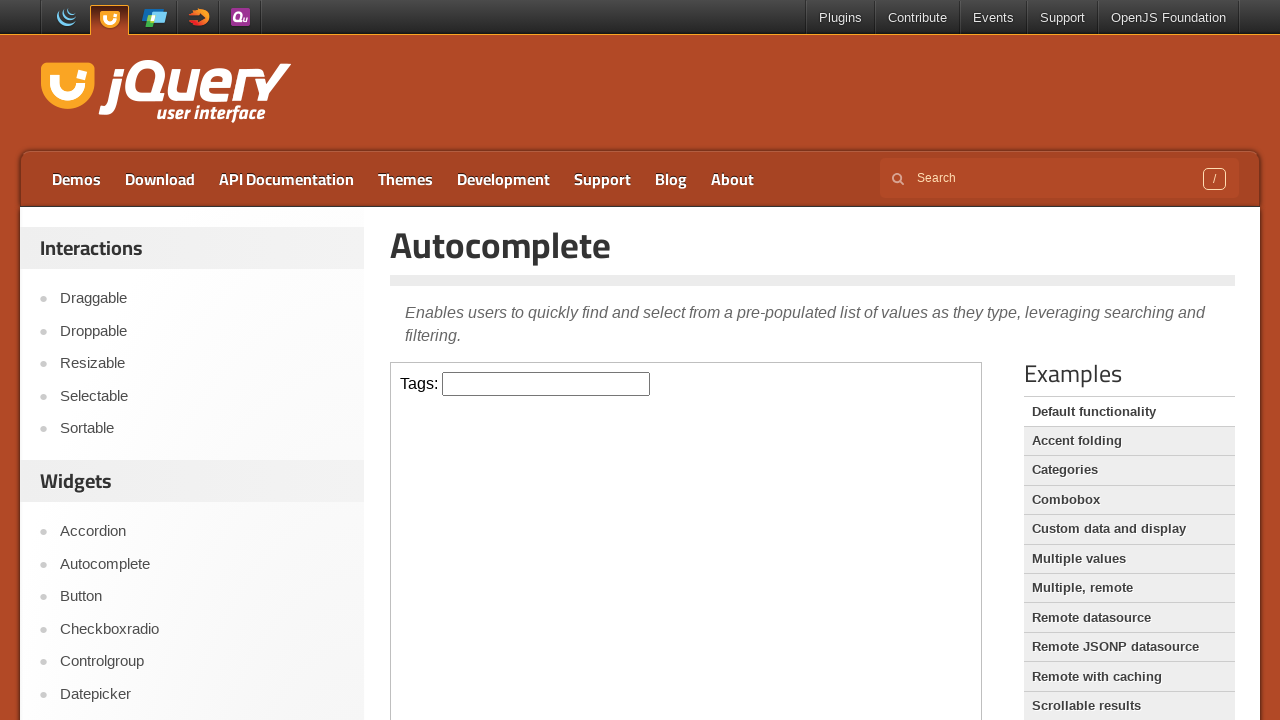

Clicked on autocomplete input field at (546, 384) on iframe.demo-frame >> internal:control=enter-frame >> #tags
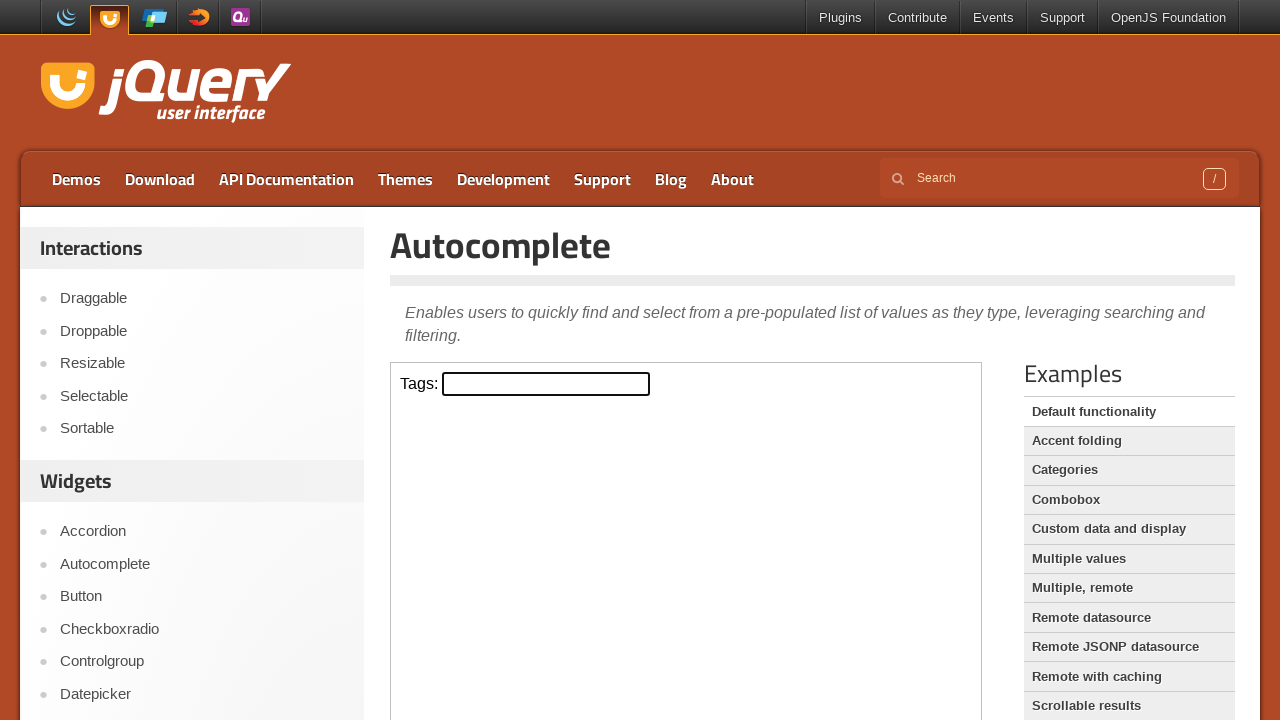

Selected all text in input field on iframe.demo-frame >> internal:control=enter-frame >> #tags
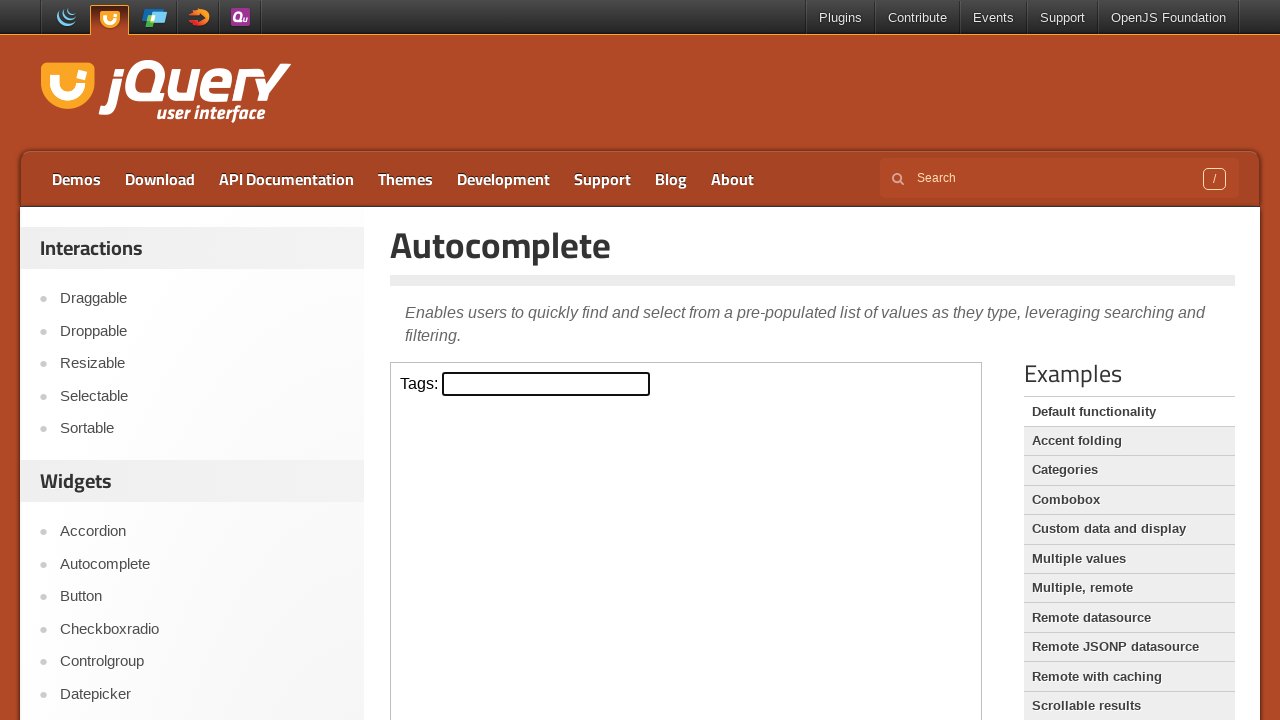

Typed 'py' in autocomplete input field on iframe.demo-frame >> internal:control=enter-frame >> #tags
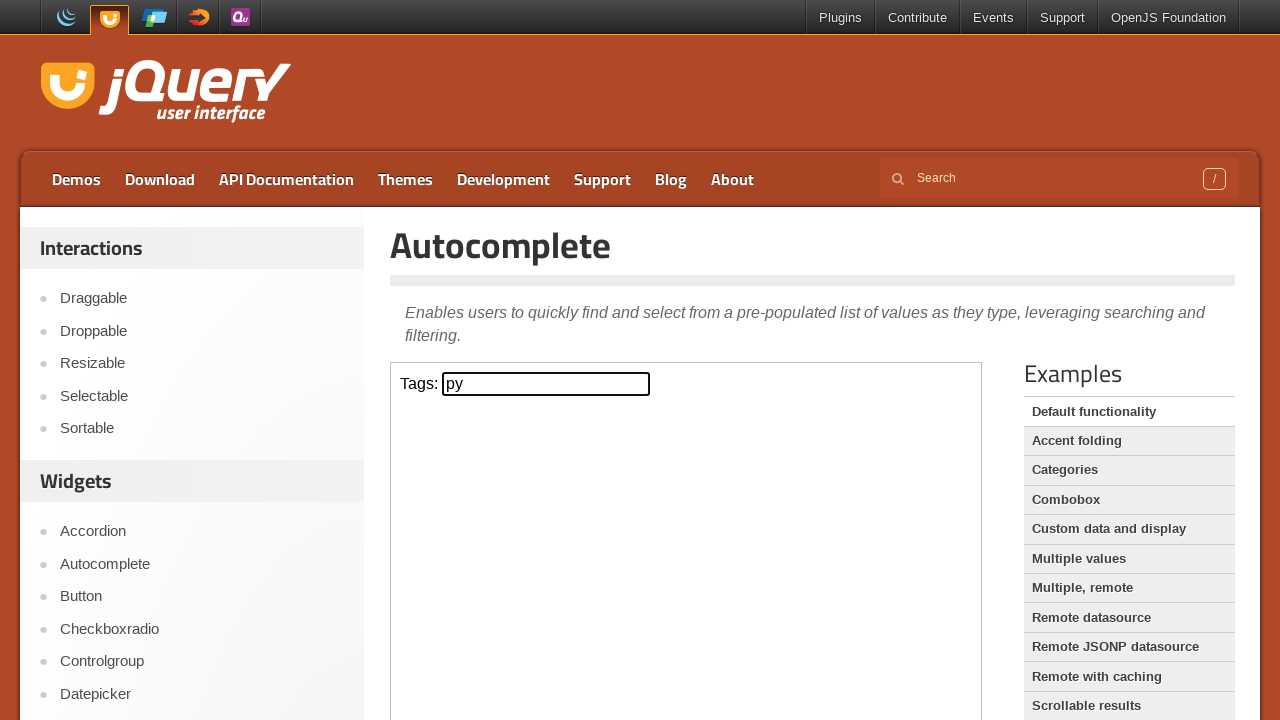

Autocomplete suggestion appeared
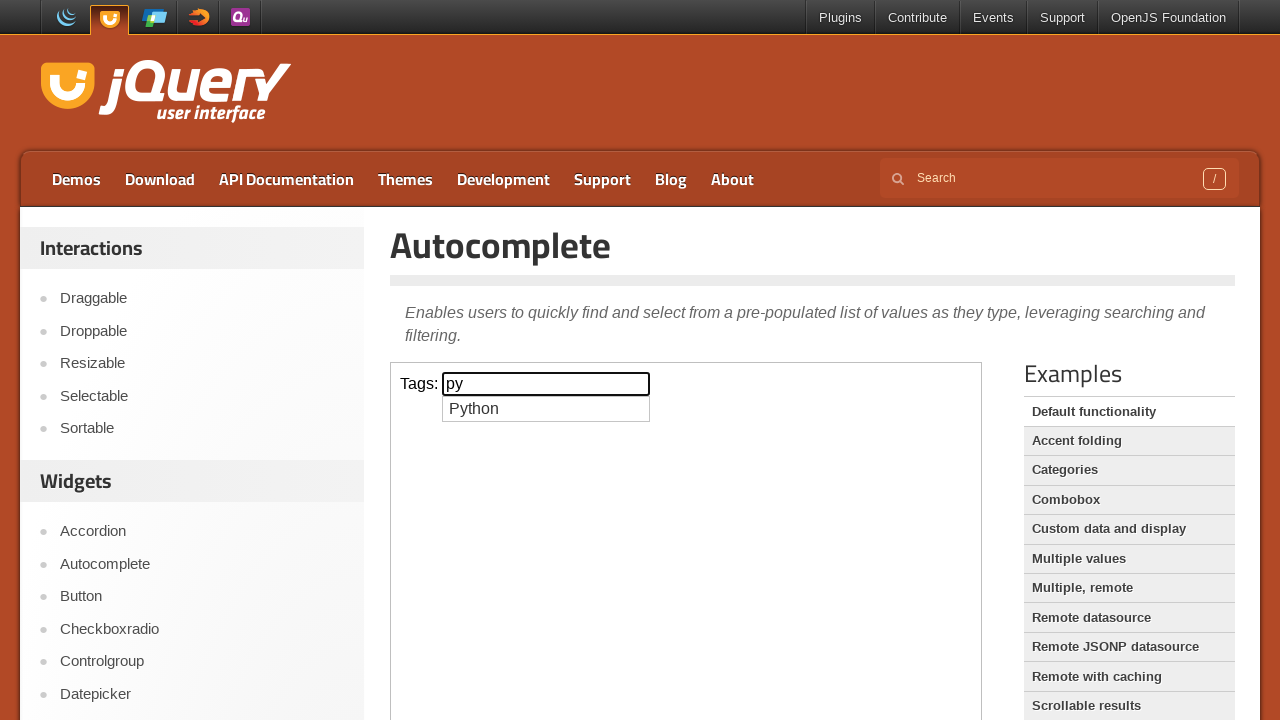

Clicked on autocomplete suggestion at (546, 409) on iframe.demo-frame >> internal:control=enter-frame >> #ui-id-1
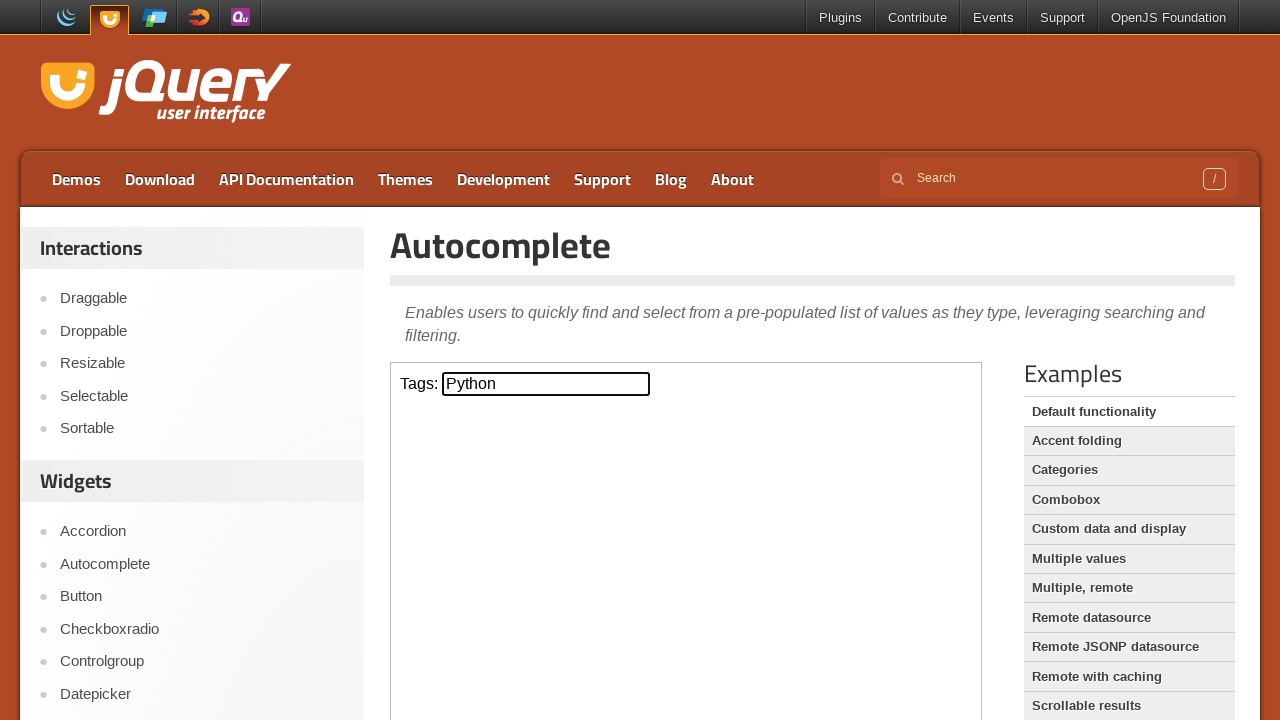

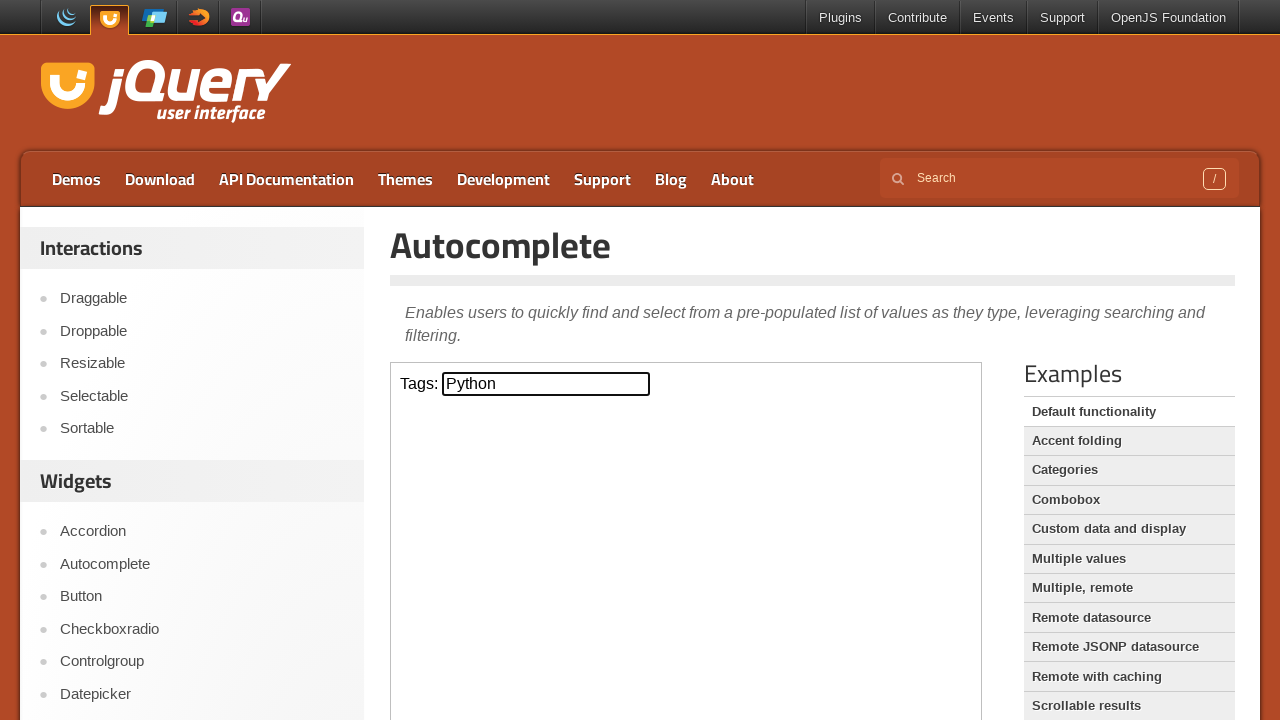